Navigates to JPL Space images page and clicks the full image button to display the featured image

Starting URL: https://data-class-jpl-space.s3.amazonaws.com/JPL_Space/index.html

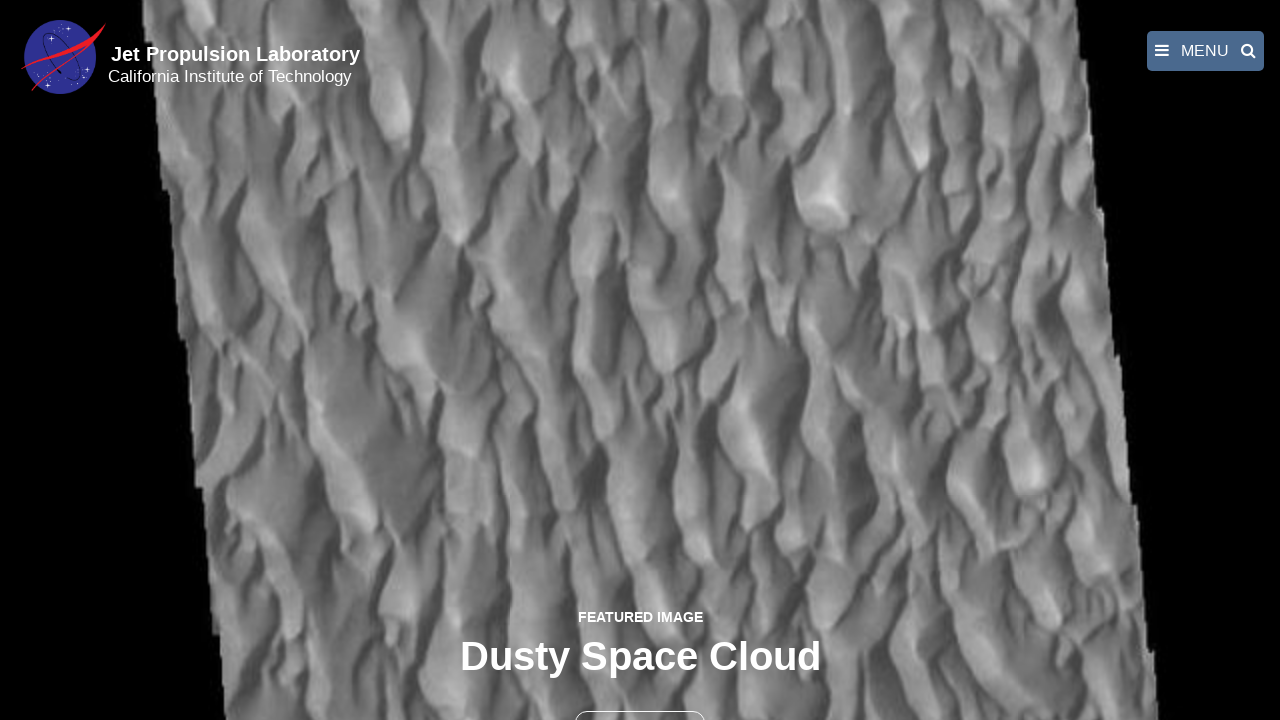

Navigated to JPL Space images page
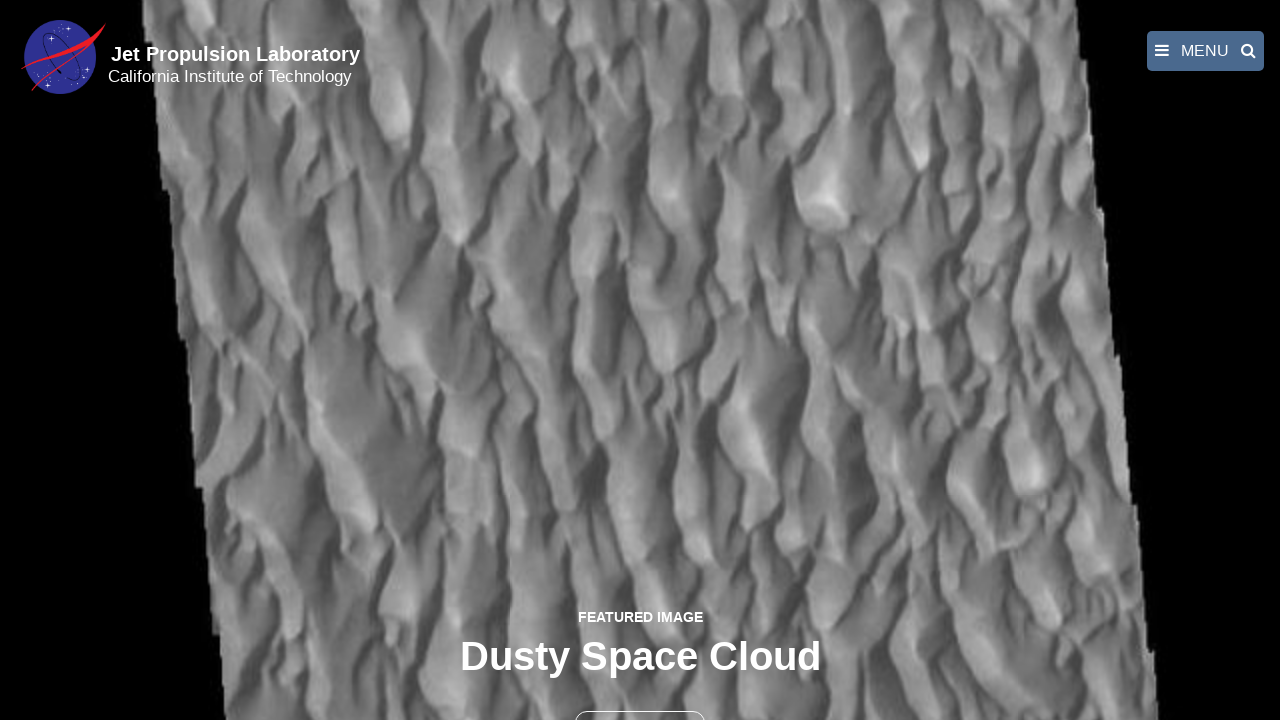

Clicked the full image button to display featured image at (640, 699) on button >> nth=1
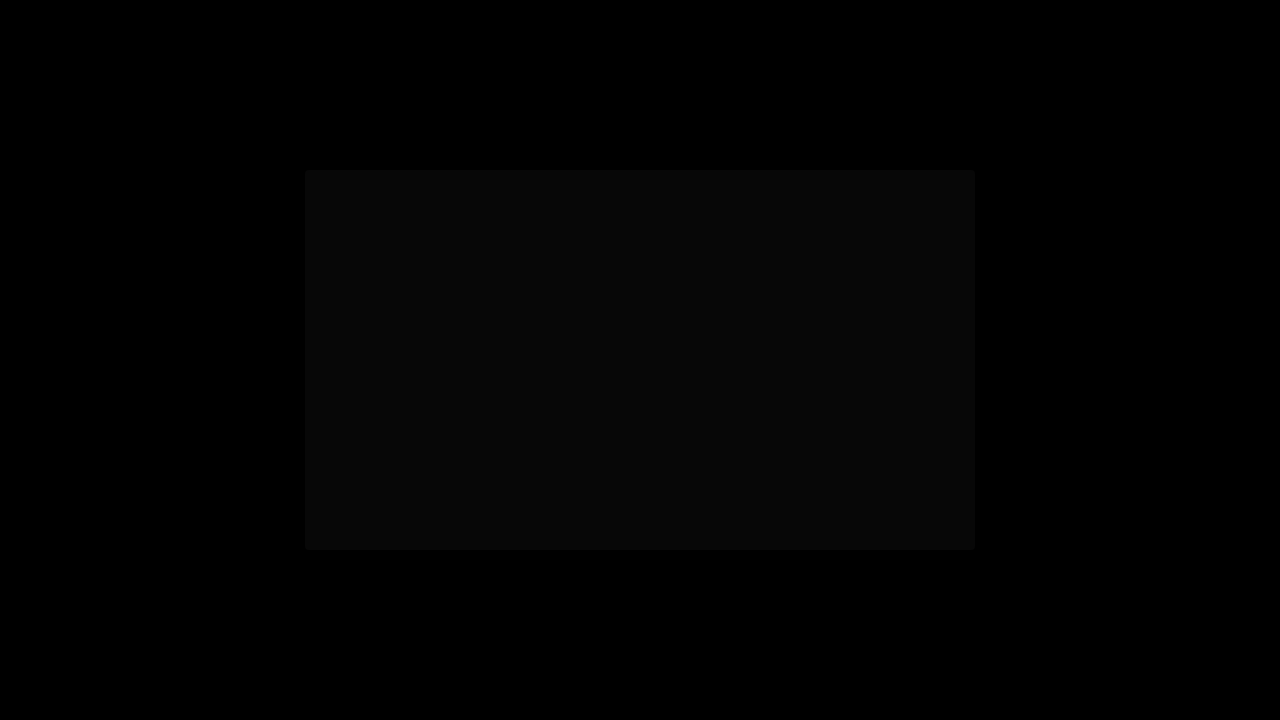

Featured image loaded in fancybox
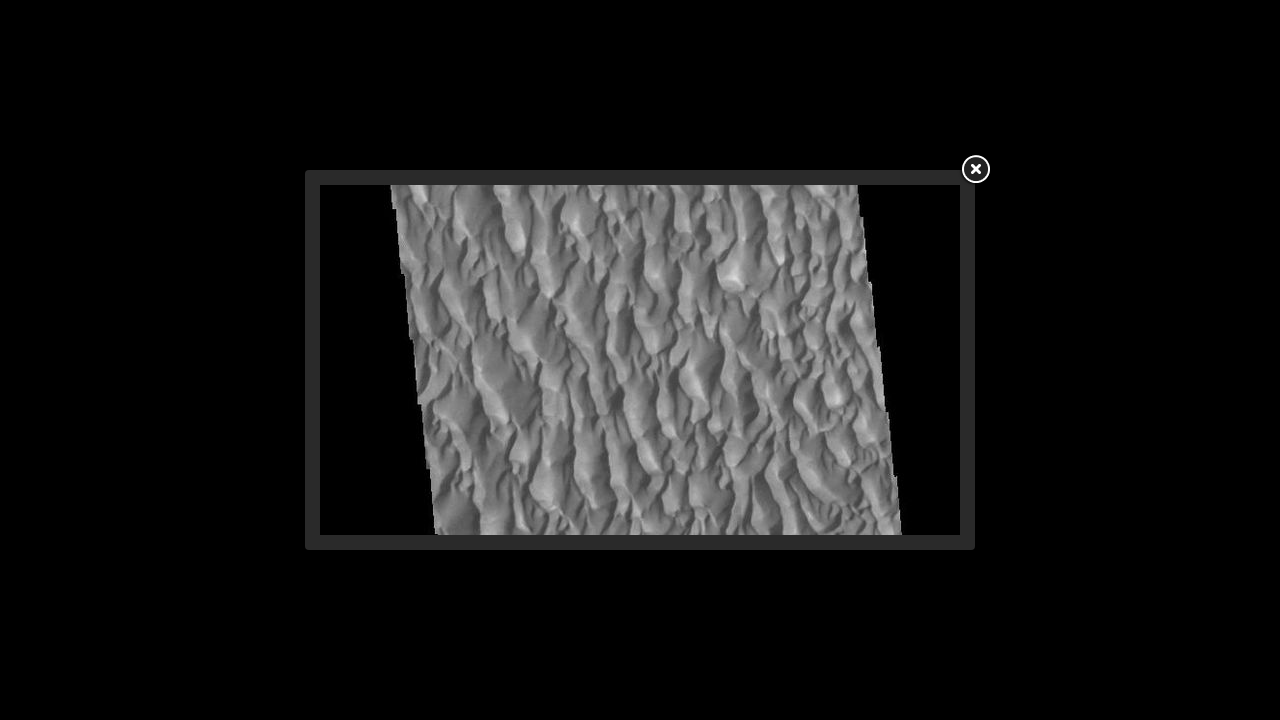

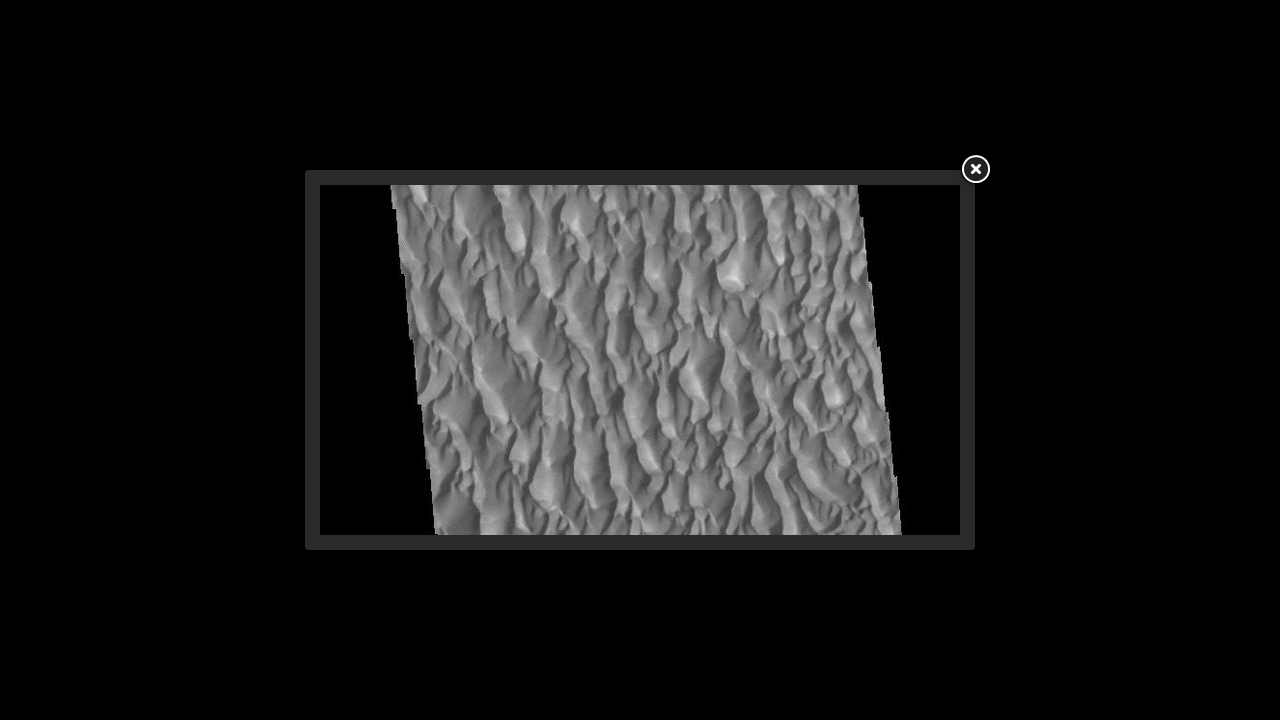